Navigates to the Ringle Plus student landing home page and verifies it loads successfully.

Starting URL: https://www.ringleplus.com/en/student/landing/home

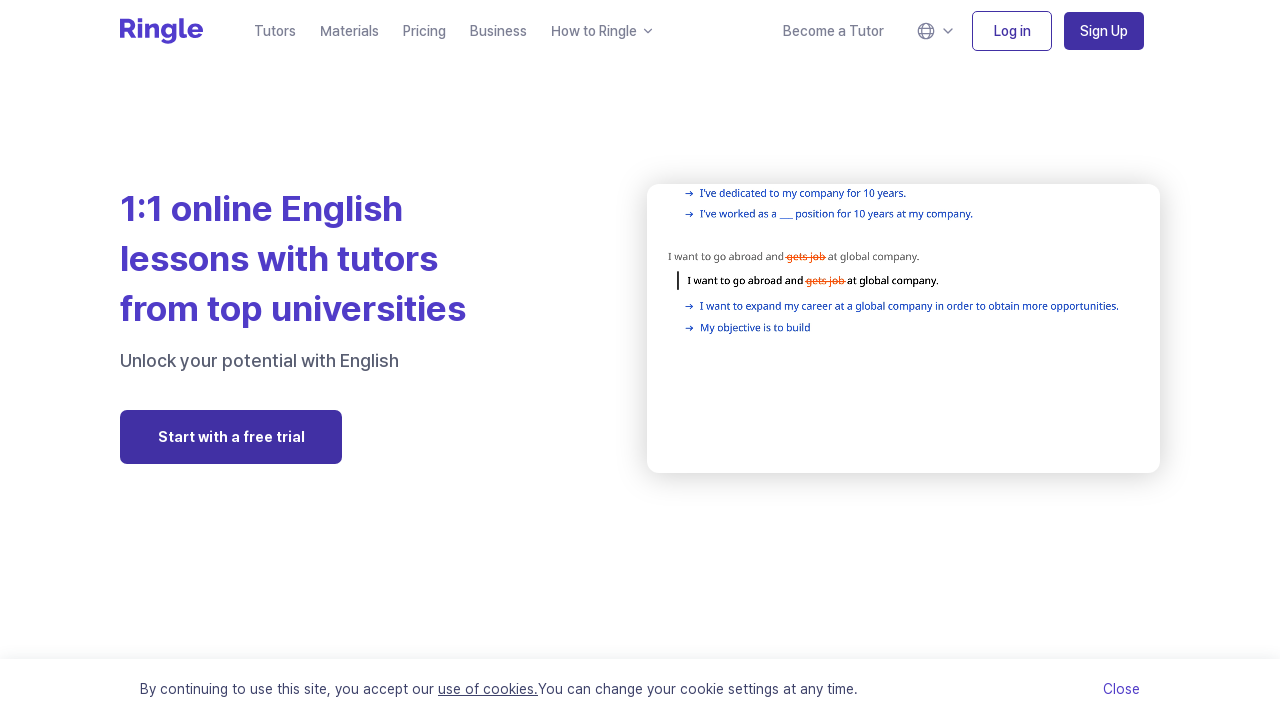

Navigated to Ringle Plus student landing home page
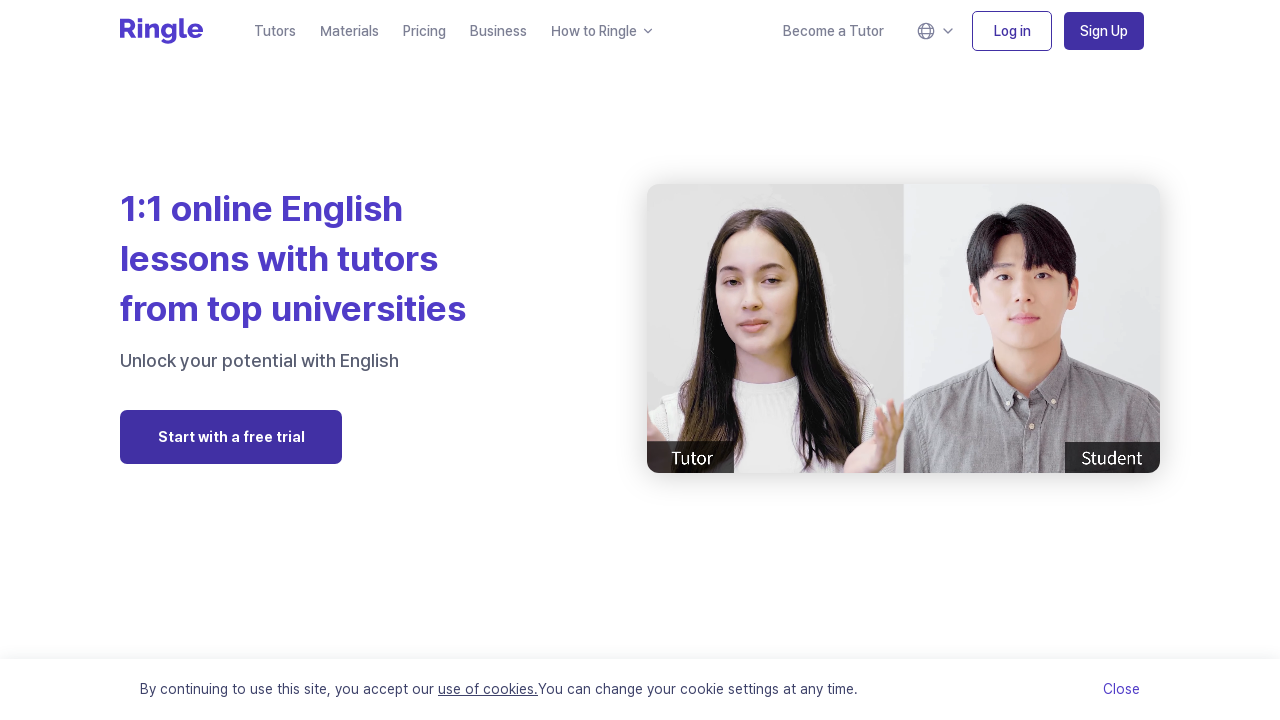

Landing page DOM content loaded successfully
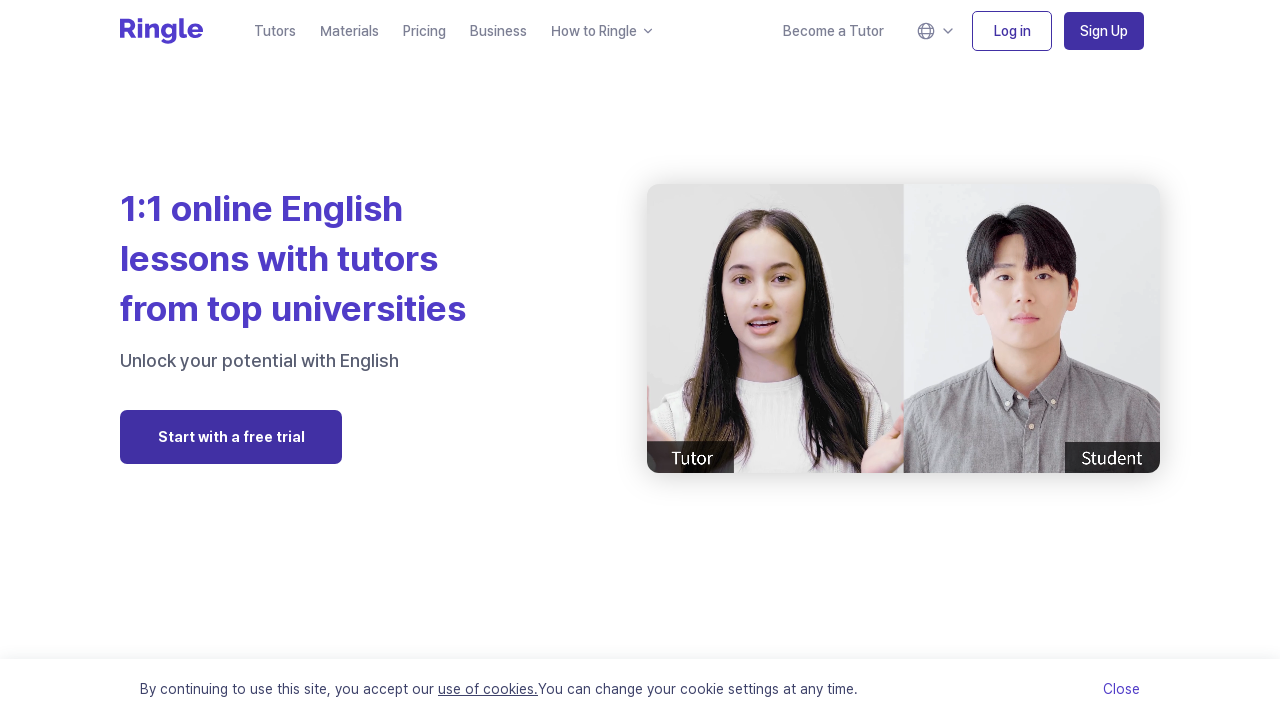

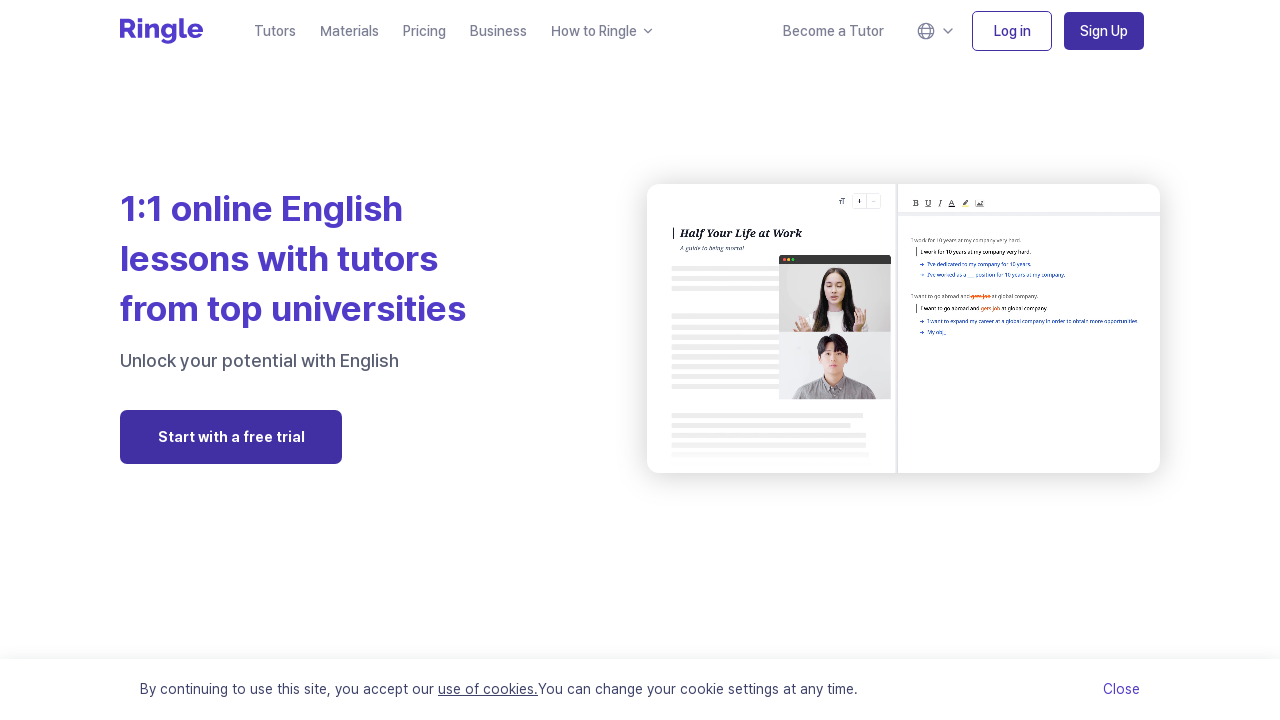